Tests that user can navigate back to home from the end game screen

Starting URL: https://soc-final-project.vercel.app/end

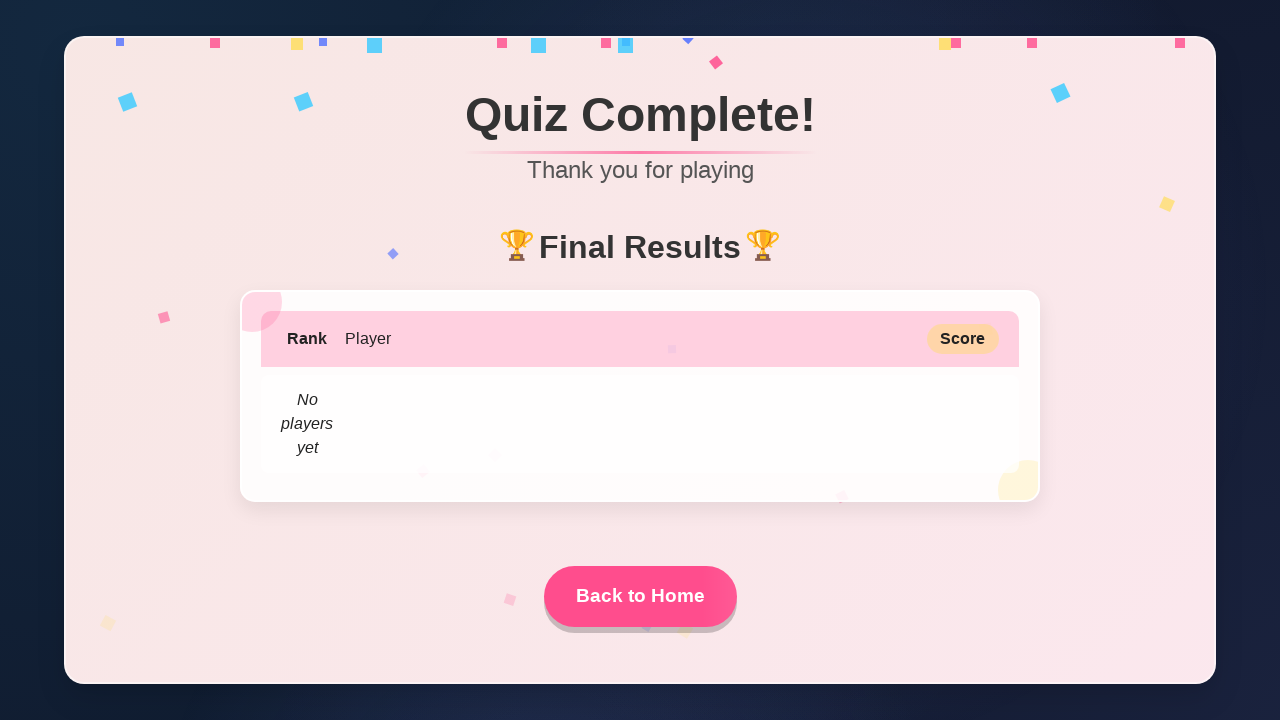

Waited for winner overlay to disappear
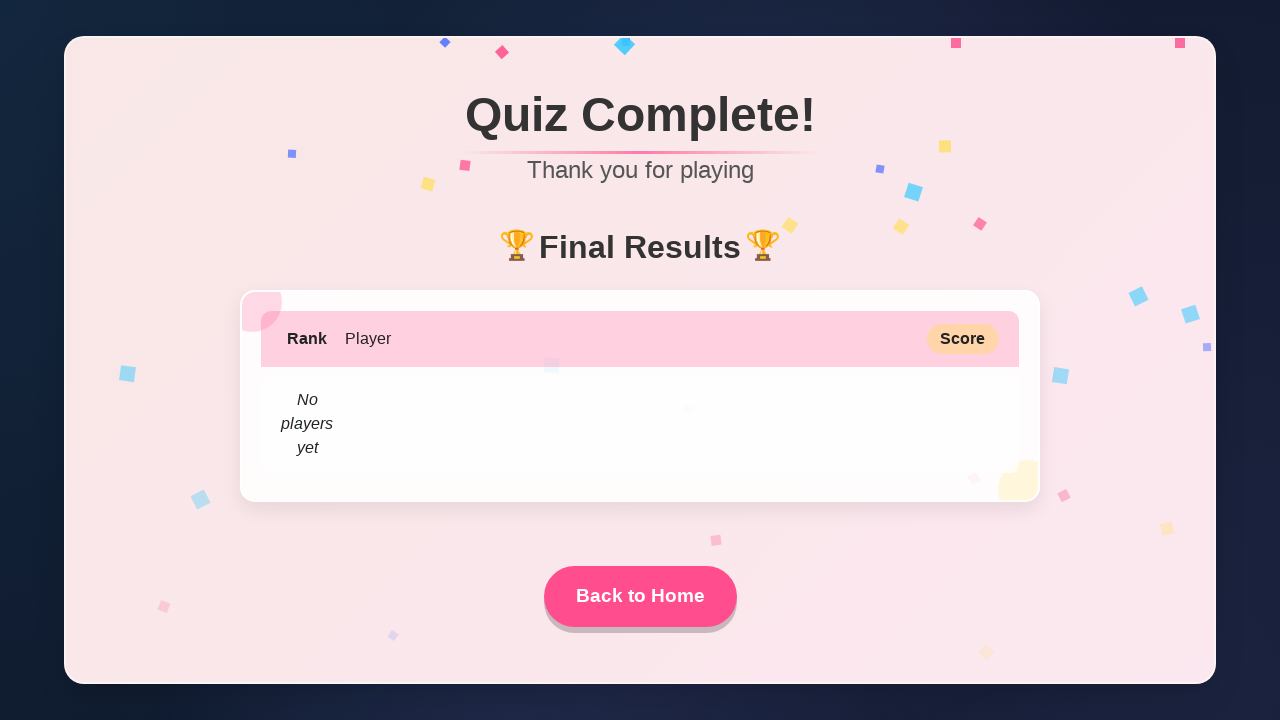

Located 'Back to Home' link
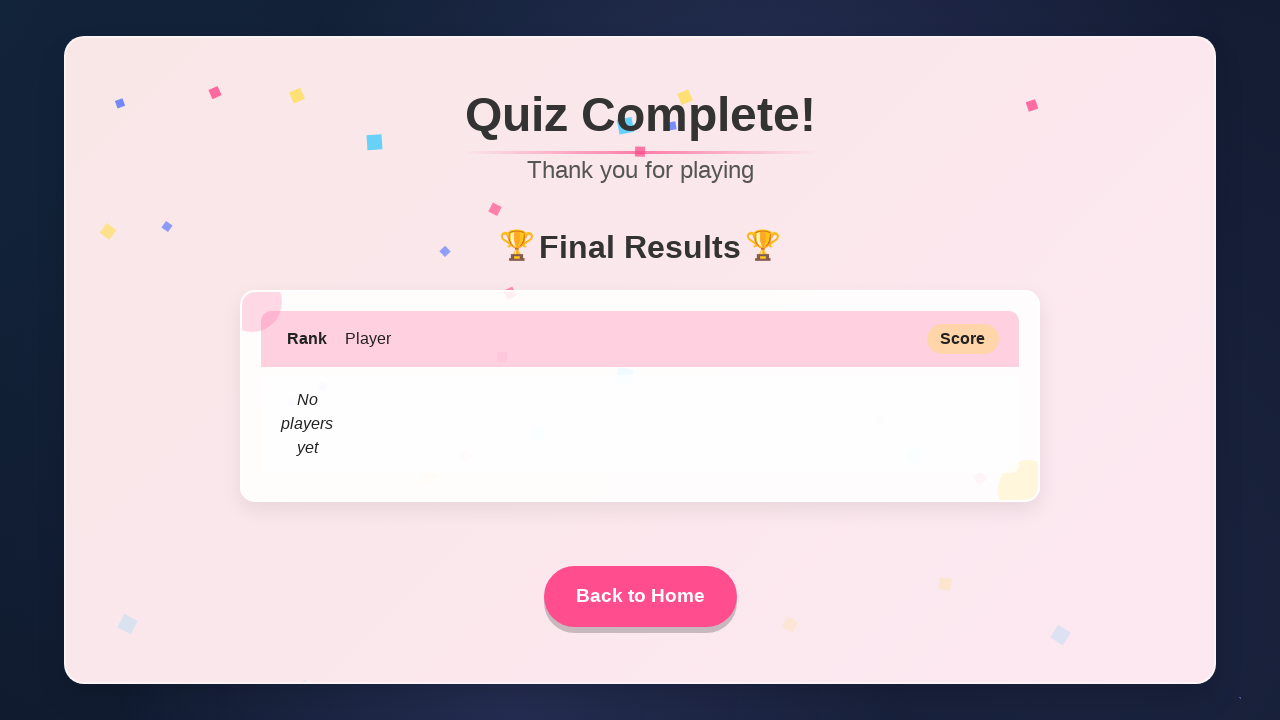

Scrolled 'Back to Home' link into view
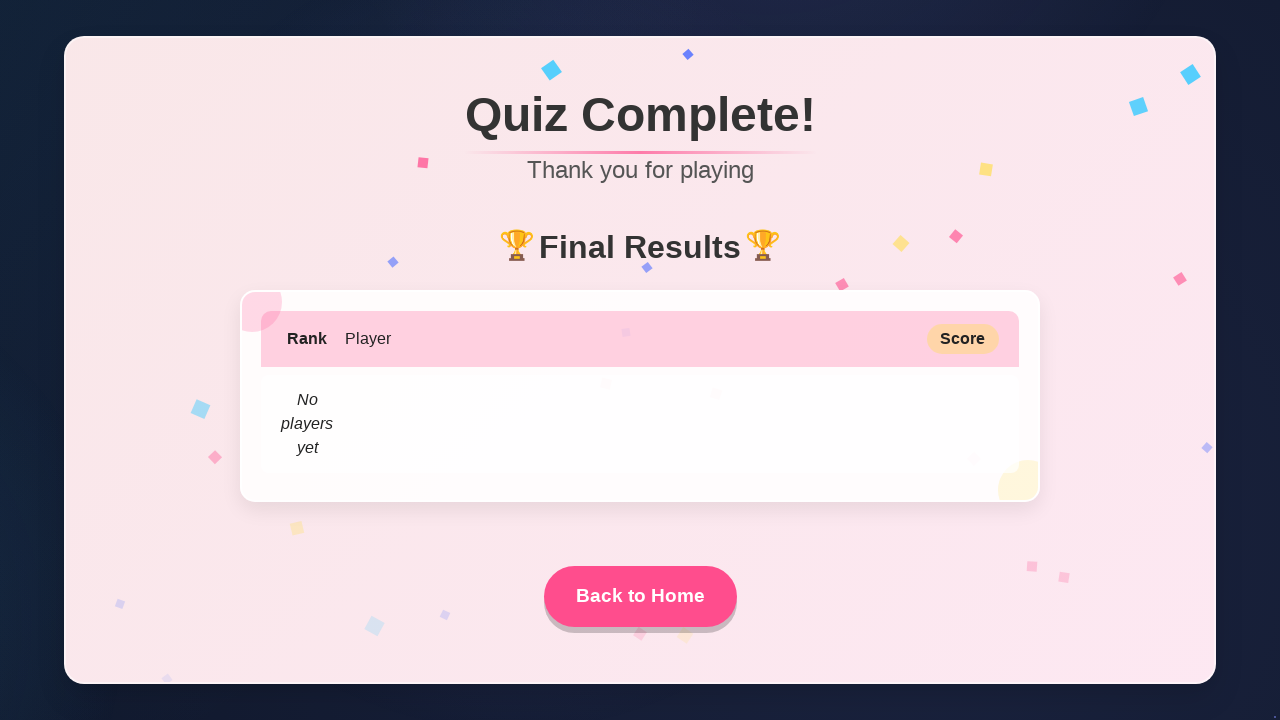

Clicked 'Back to Home' link to return to home page at (640, 596) on internal:role=link[name="Back to Home"i]
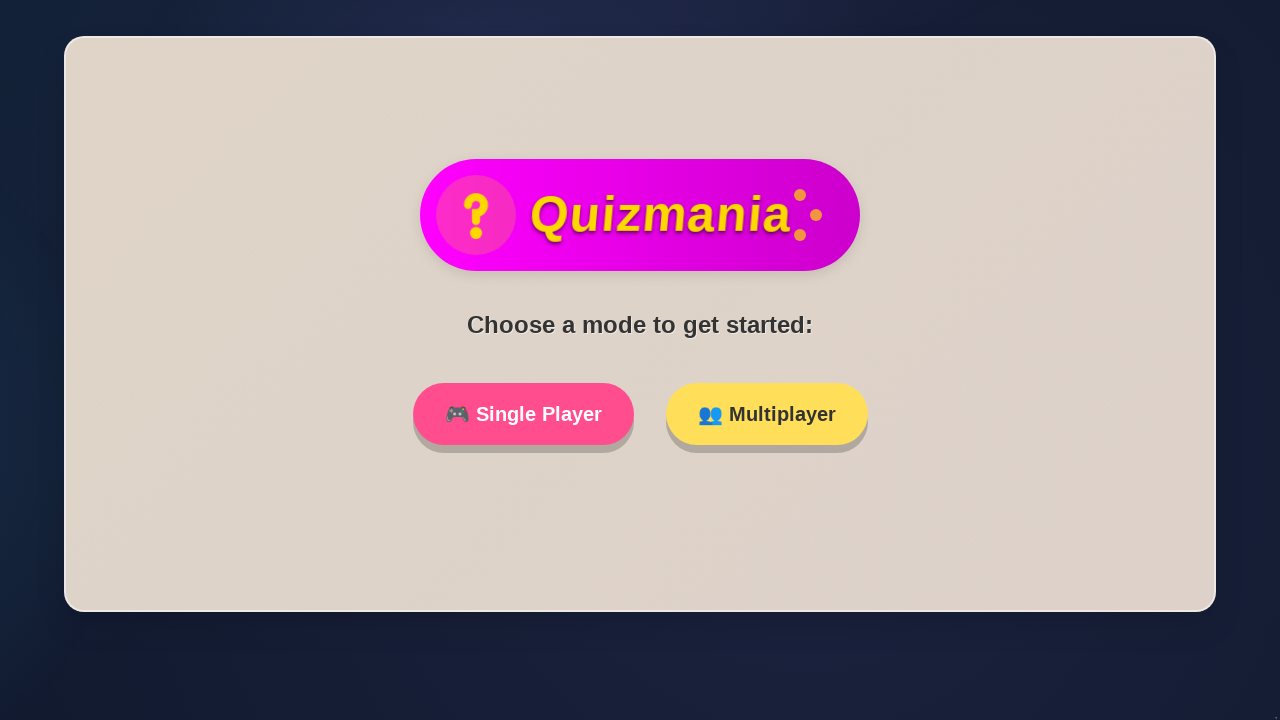

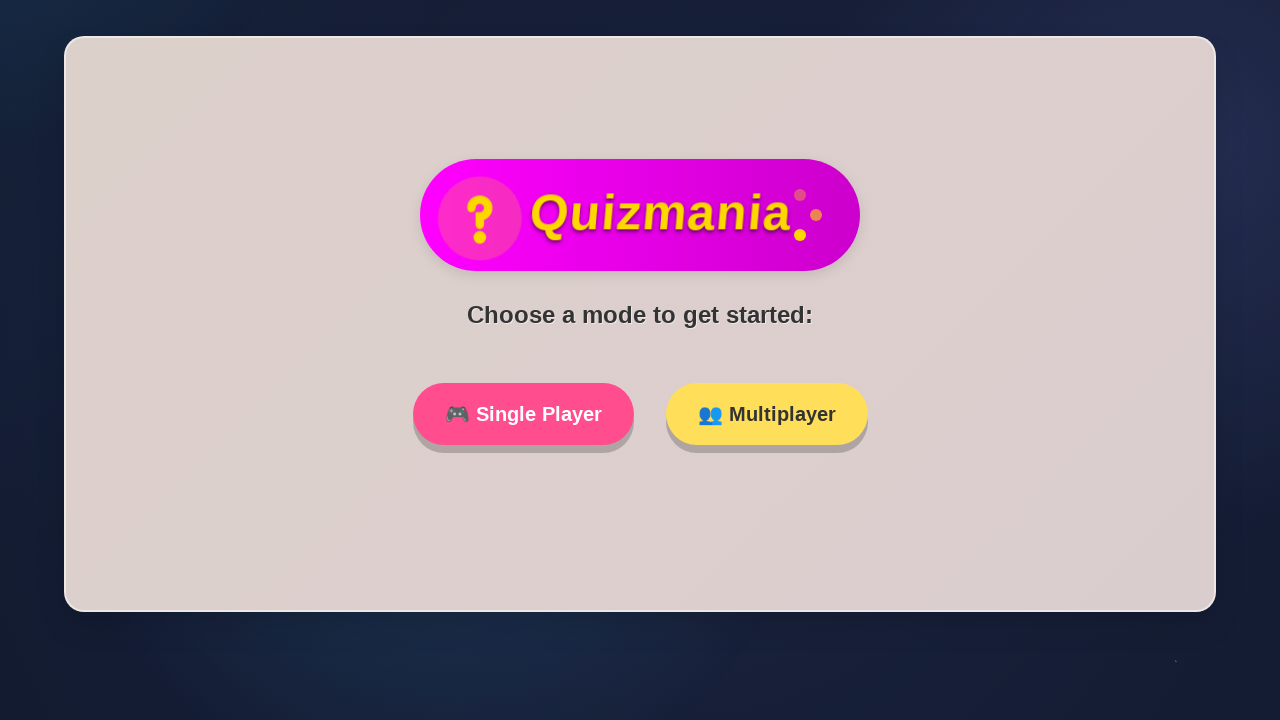